Navigates to the Kalgudi inputs website and verifies the page loads by checking the current URL and page title are accessible.

Starting URL: https://inputs.kalgudi.com/

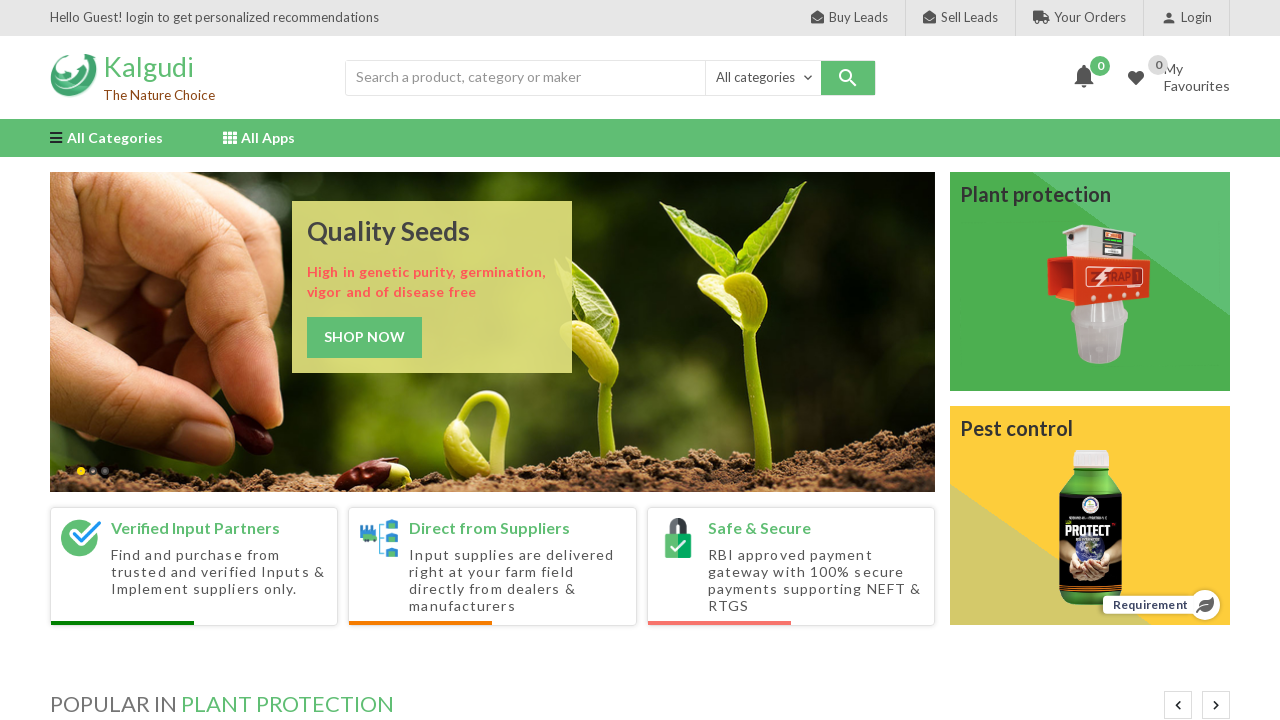

Waited for page to reach domcontentloaded state
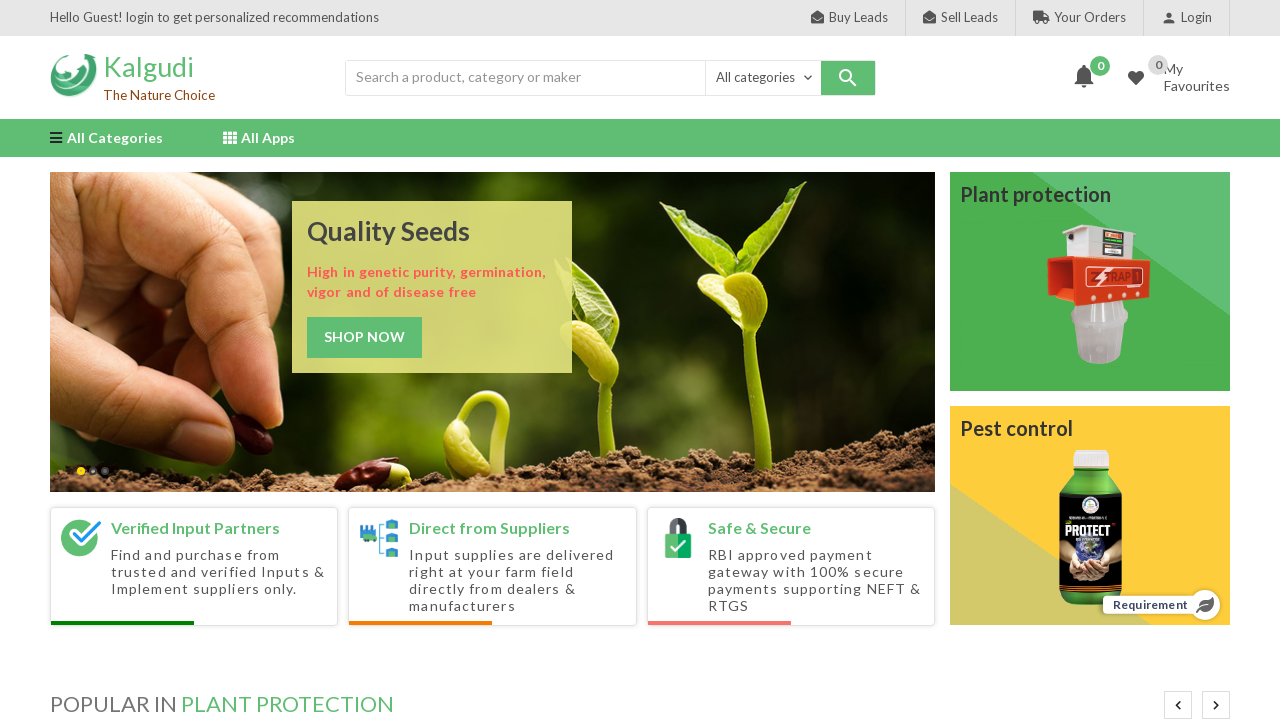

Retrieved current page URL
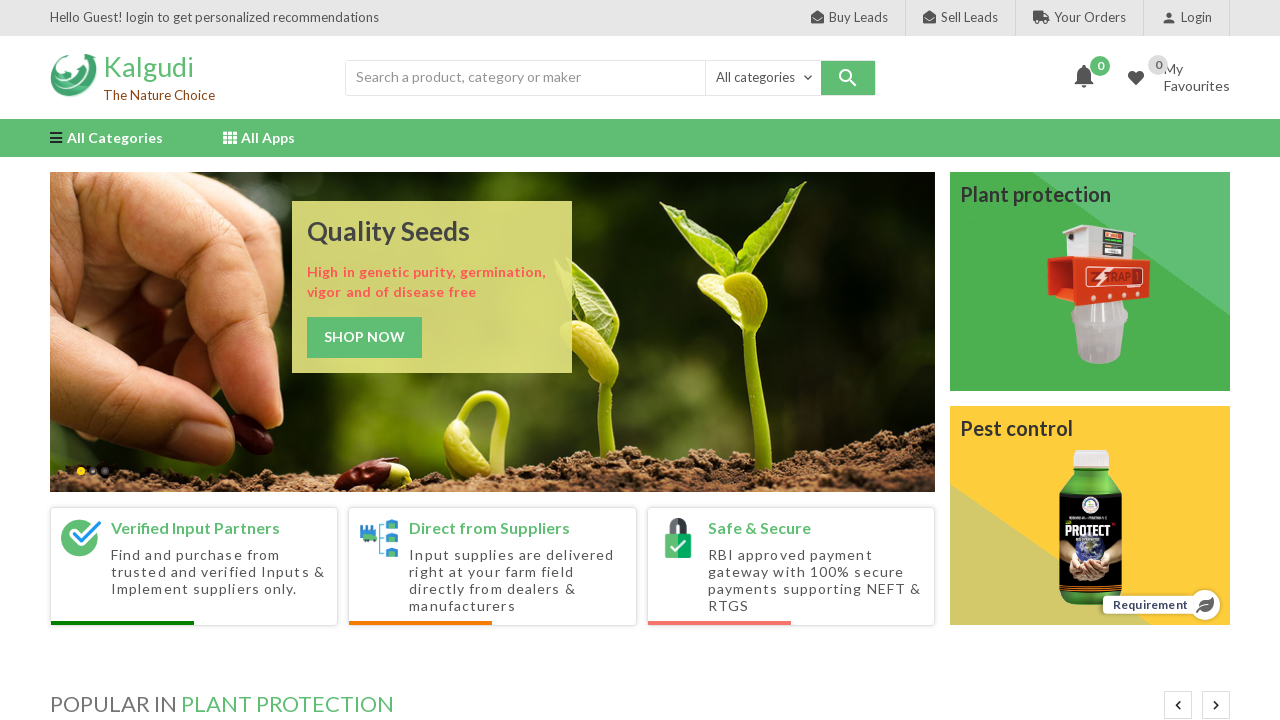

Retrieved page title
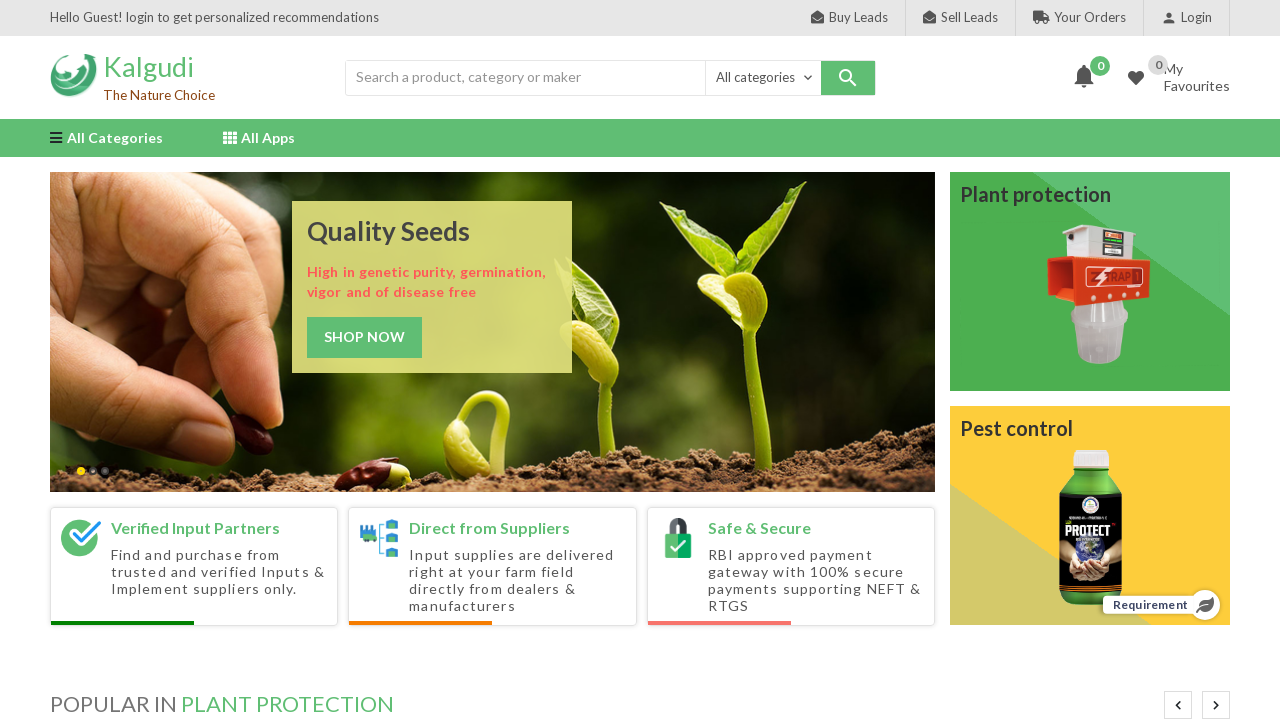

Verified current URL matches expected Kalgudi inputs domain
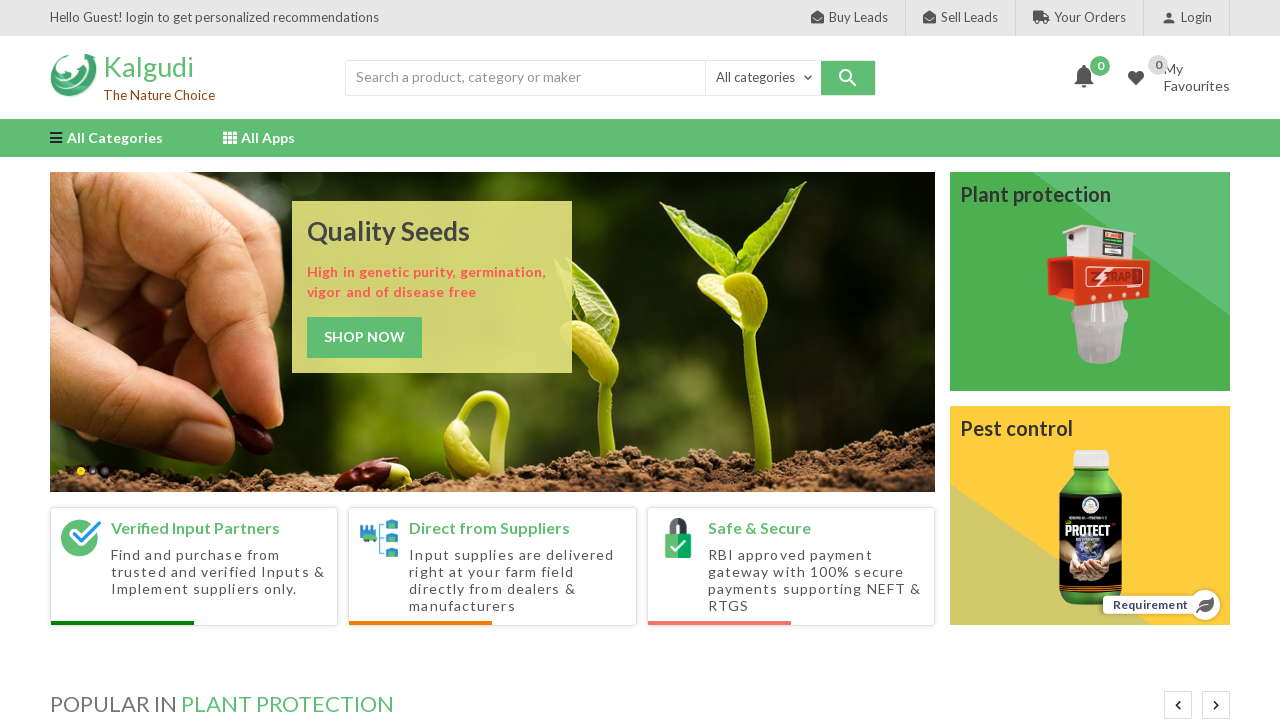

Verified page title is not None
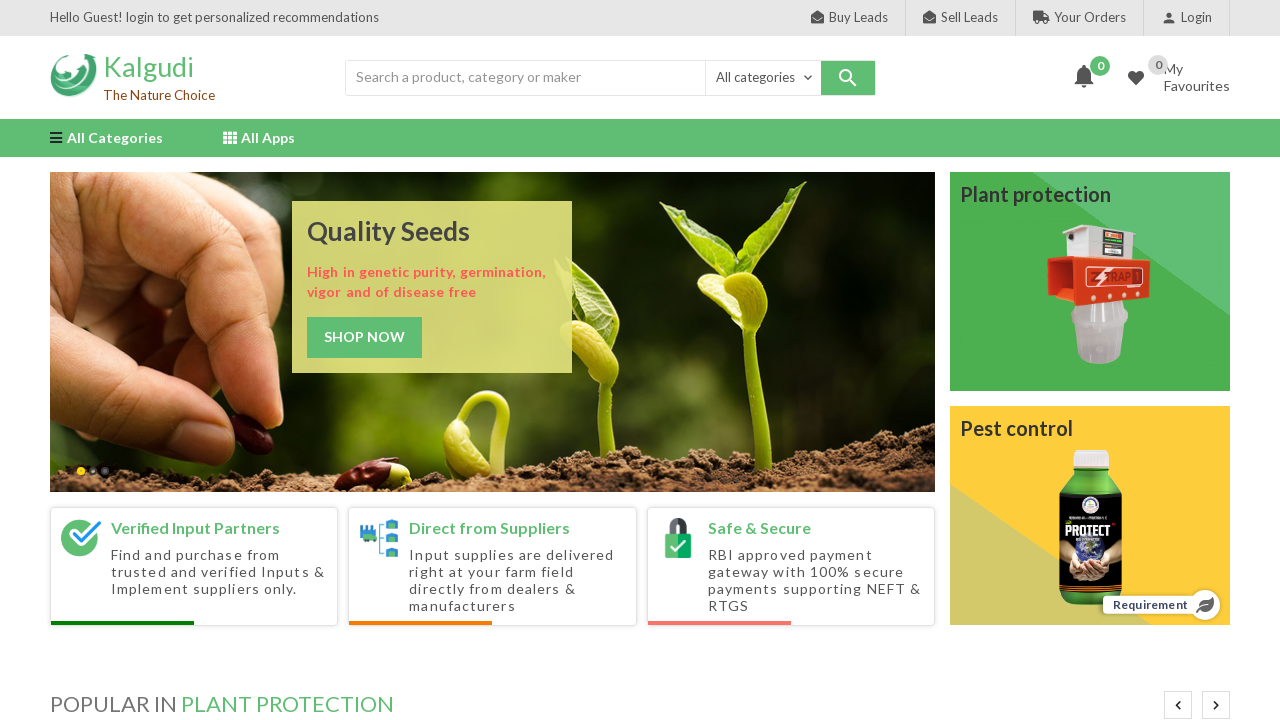

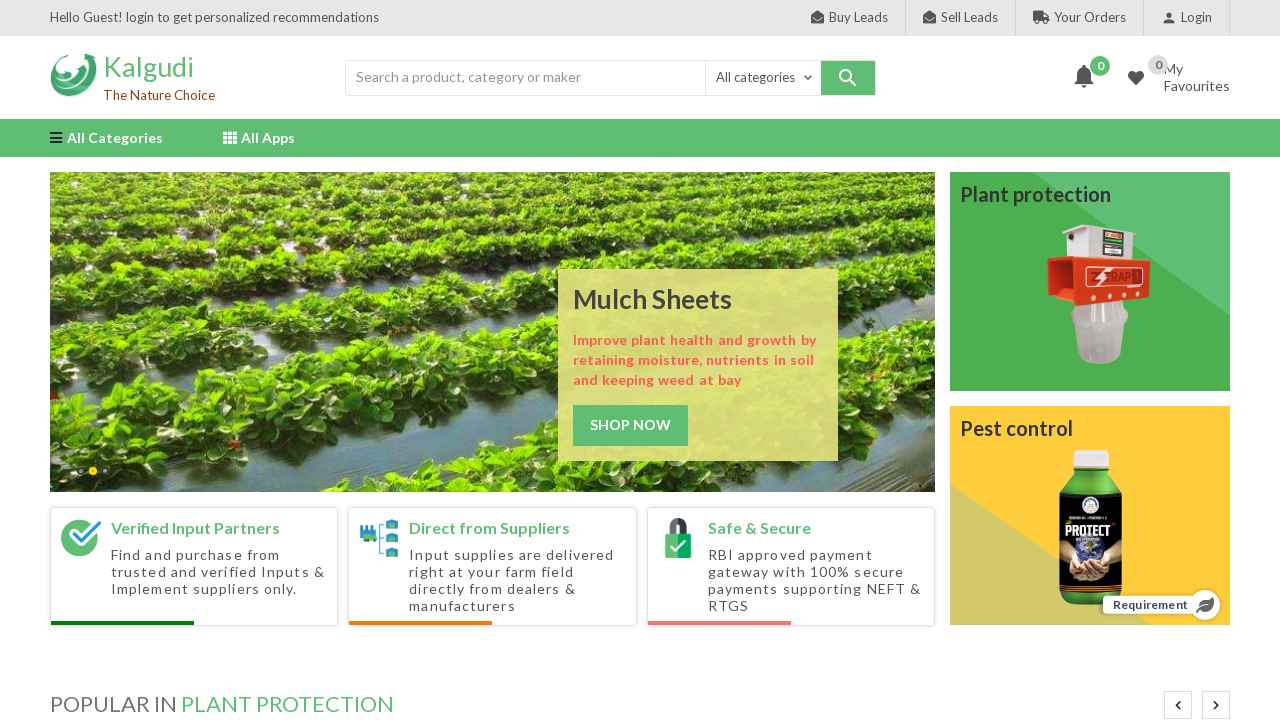